Tests registration form submission by filling first name, last name, and email fields, then verifying successful registration message

Starting URL: http://suninjuly.github.io/registration1.html

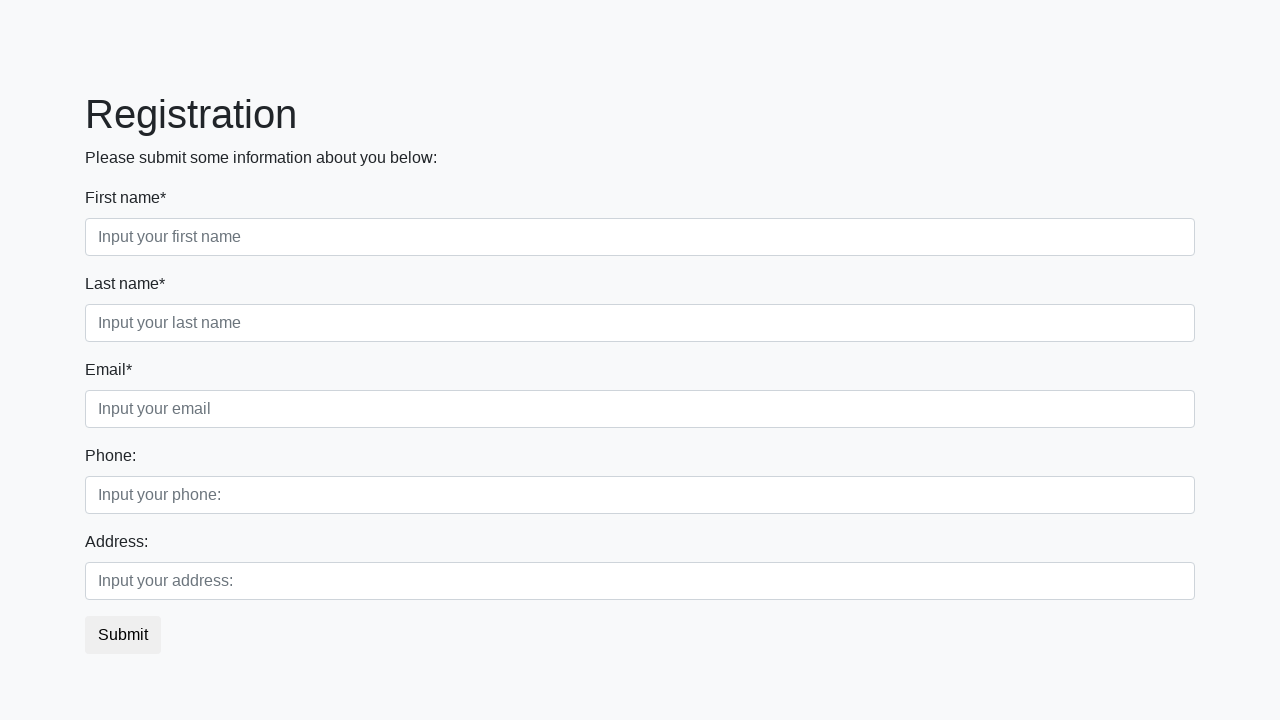

Filled first name field with 'Jonathan' on //label[text()="First name*"]/following-sibling::input
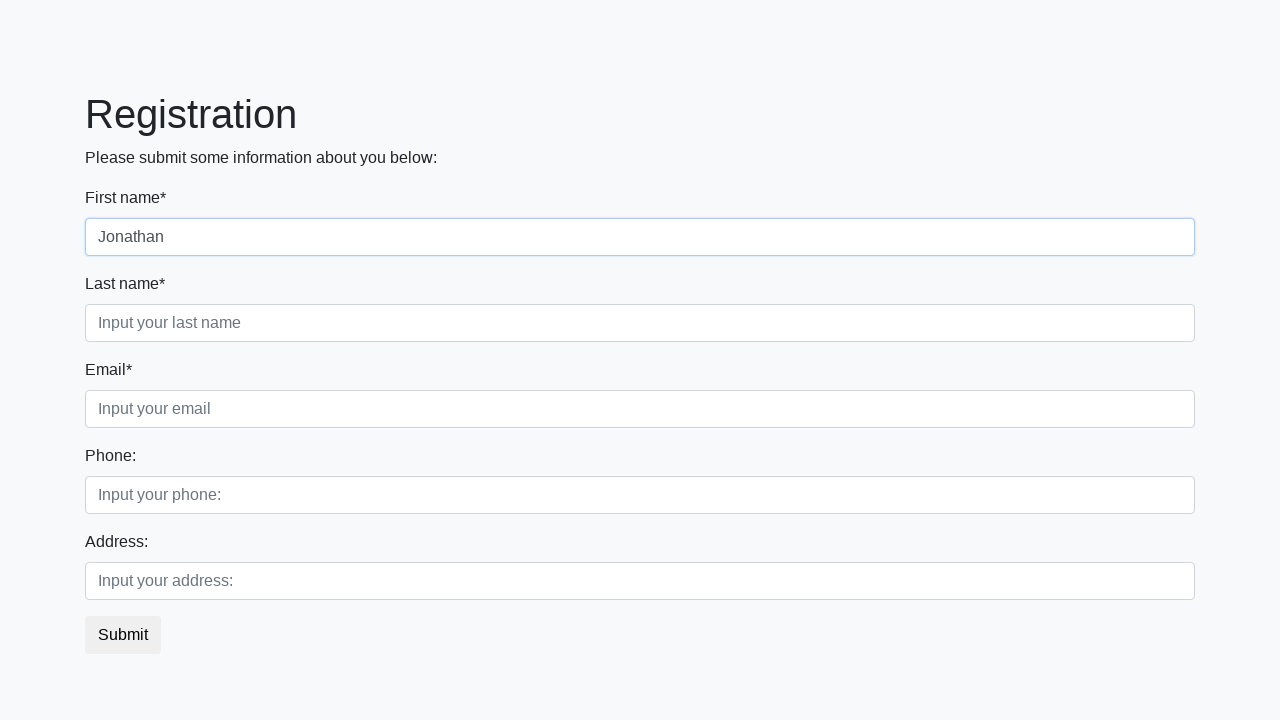

Filled last name field with 'Smith' on //label[text()="Last name*"]/following-sibling::input
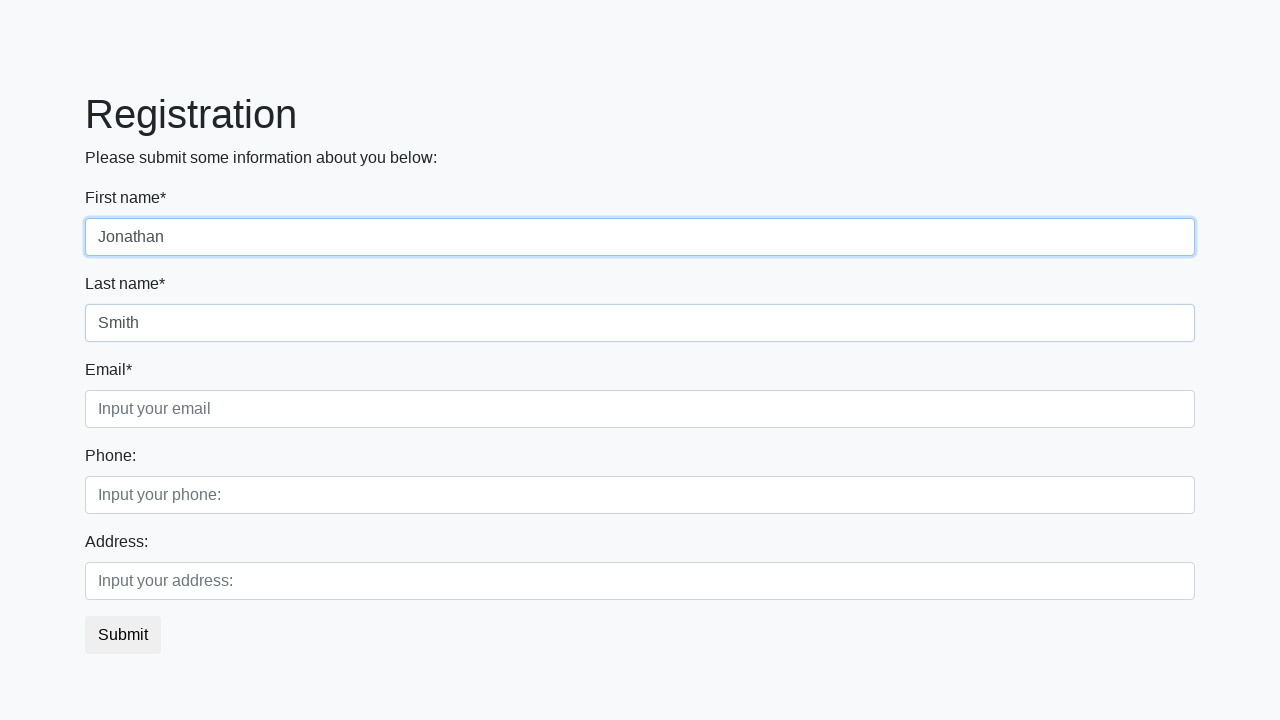

Filled email field with 'jsmith2024@example.com' on //label[text()="Email*"]/following-sibling::input
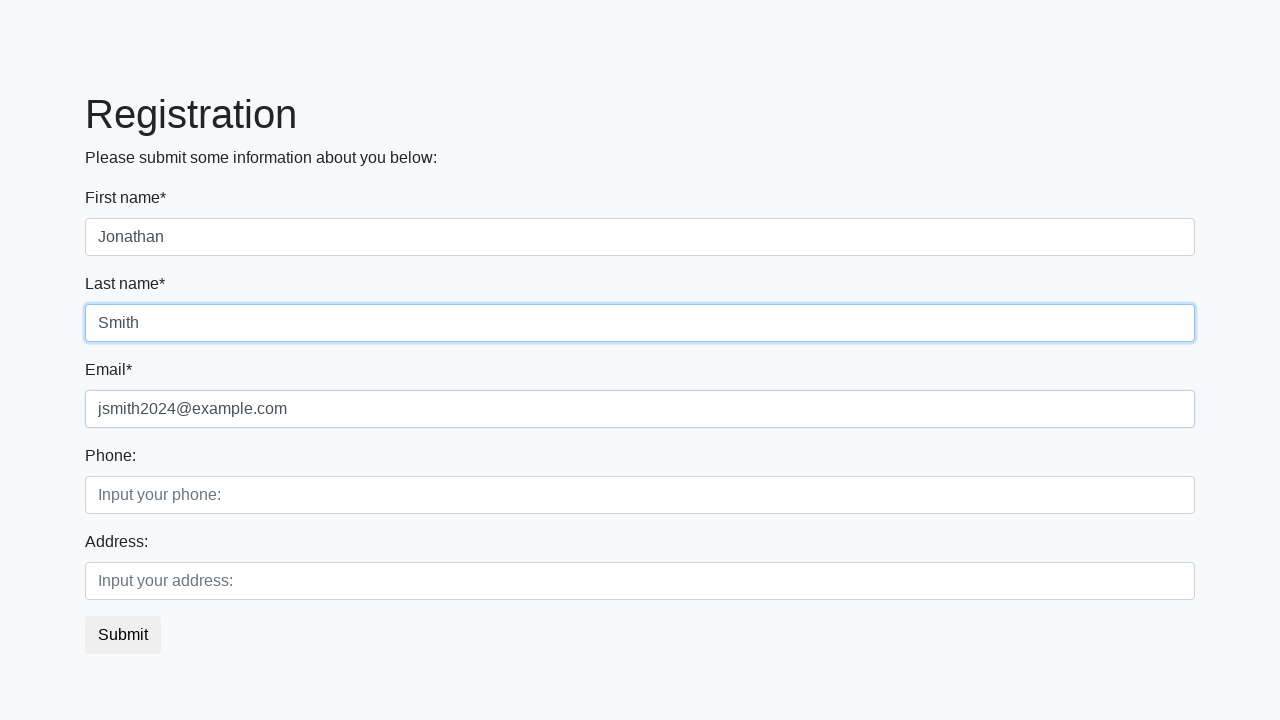

Clicked submit button to submit registration form at (123, 635) on xpath=//button[@type="submit"]
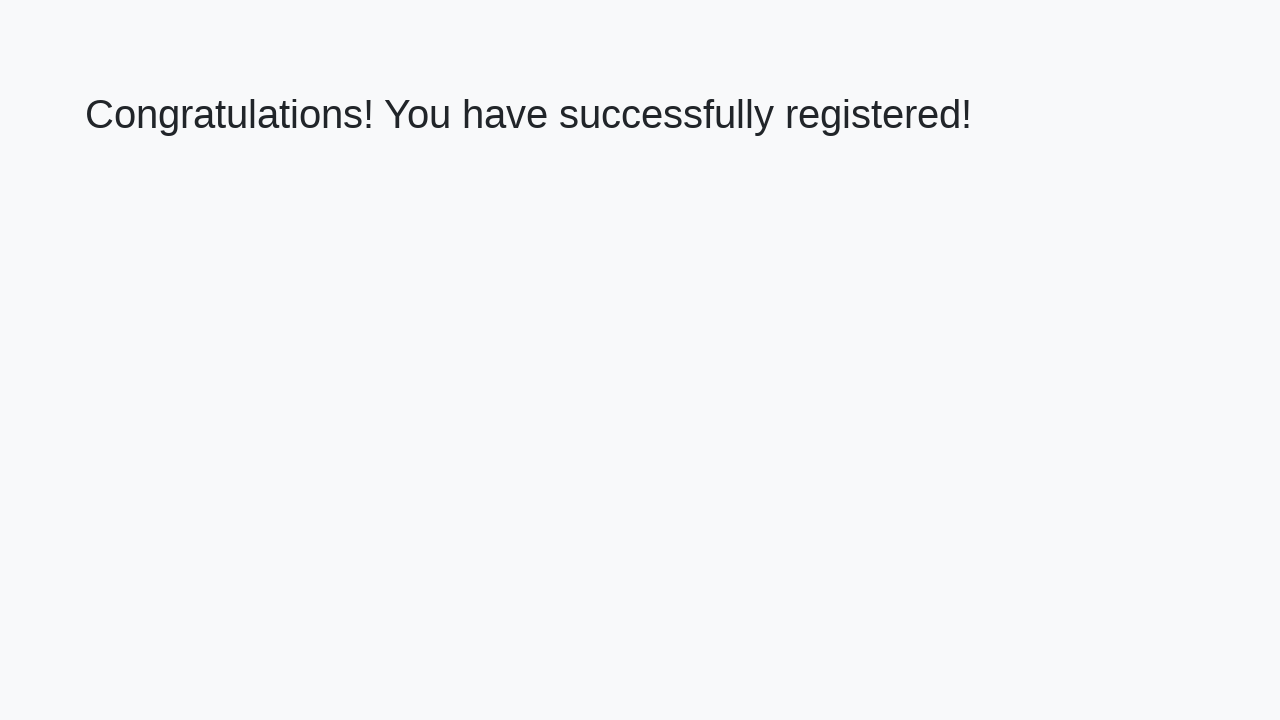

Verified successful registration message appeared
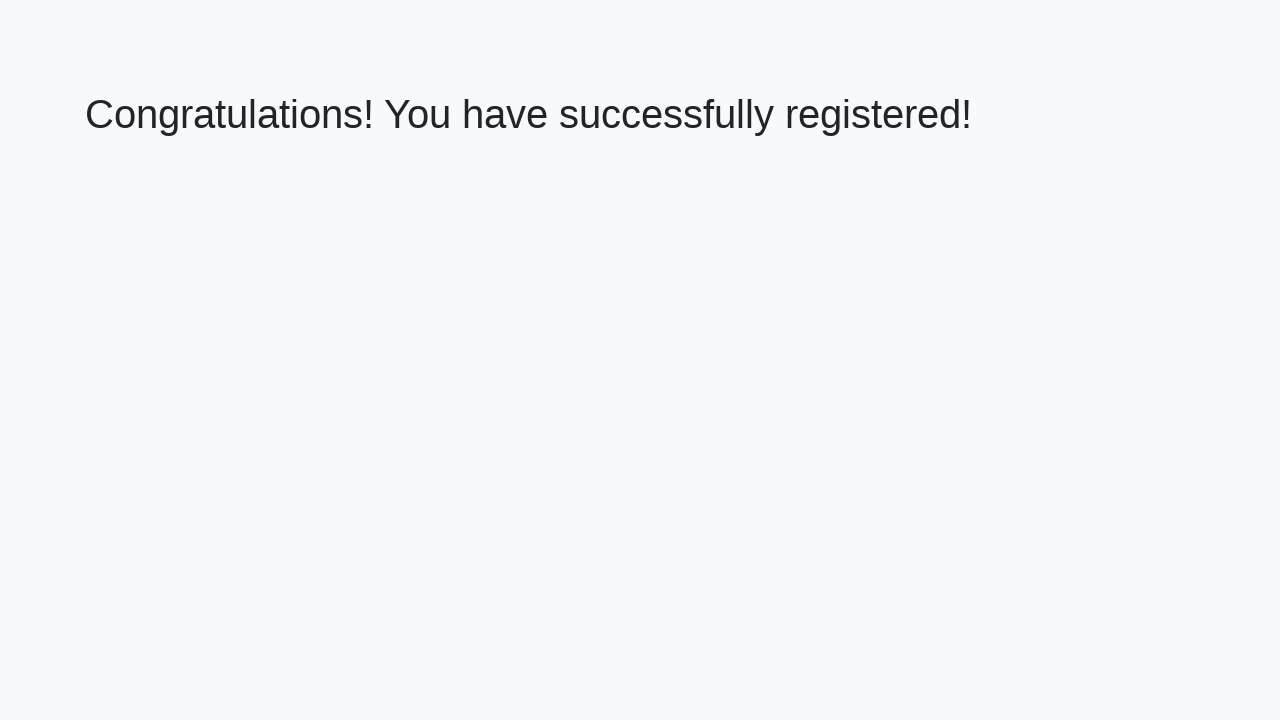

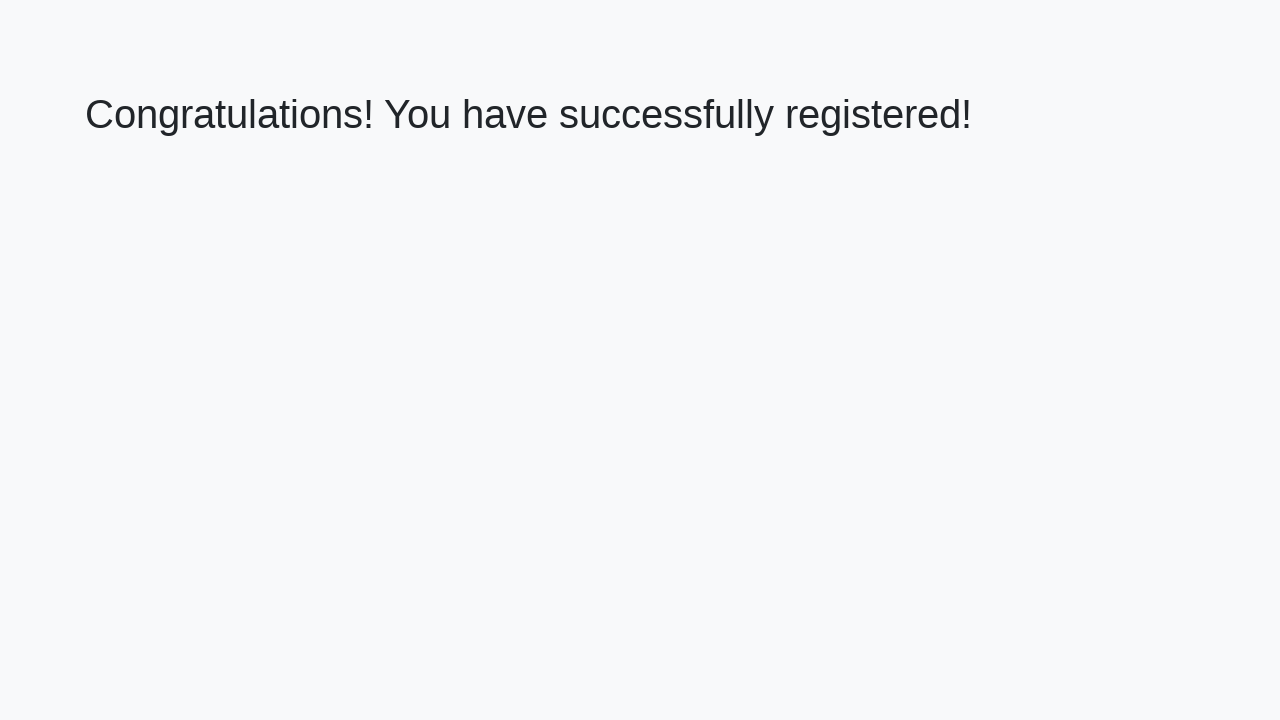